Navigates to the Blog section and clicks on a specific blog post link to access the full article

Starting URL: https://marcogarujo.netlify.app/

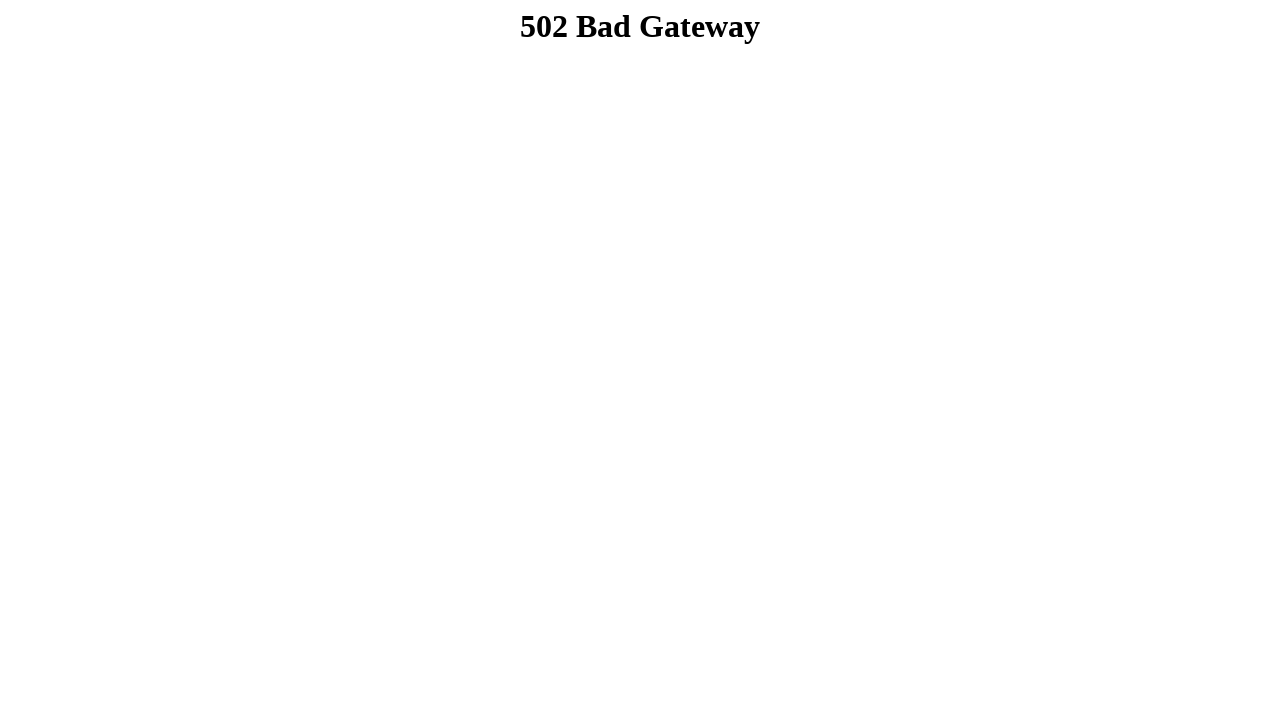

Navigated to the starting URL https://marcogarujo.netlify.app/
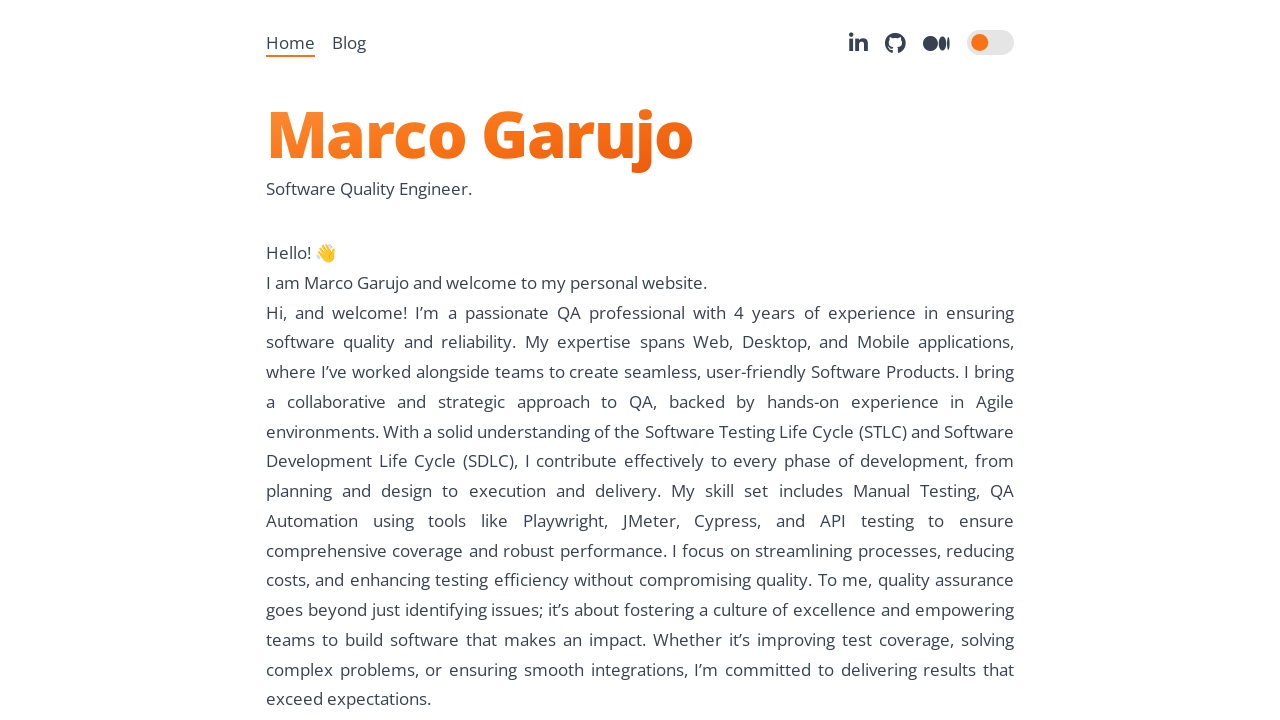

Clicked on the Blog link to navigate to the blog section at (349, 42) on internal:role=link[name="Blog"s]
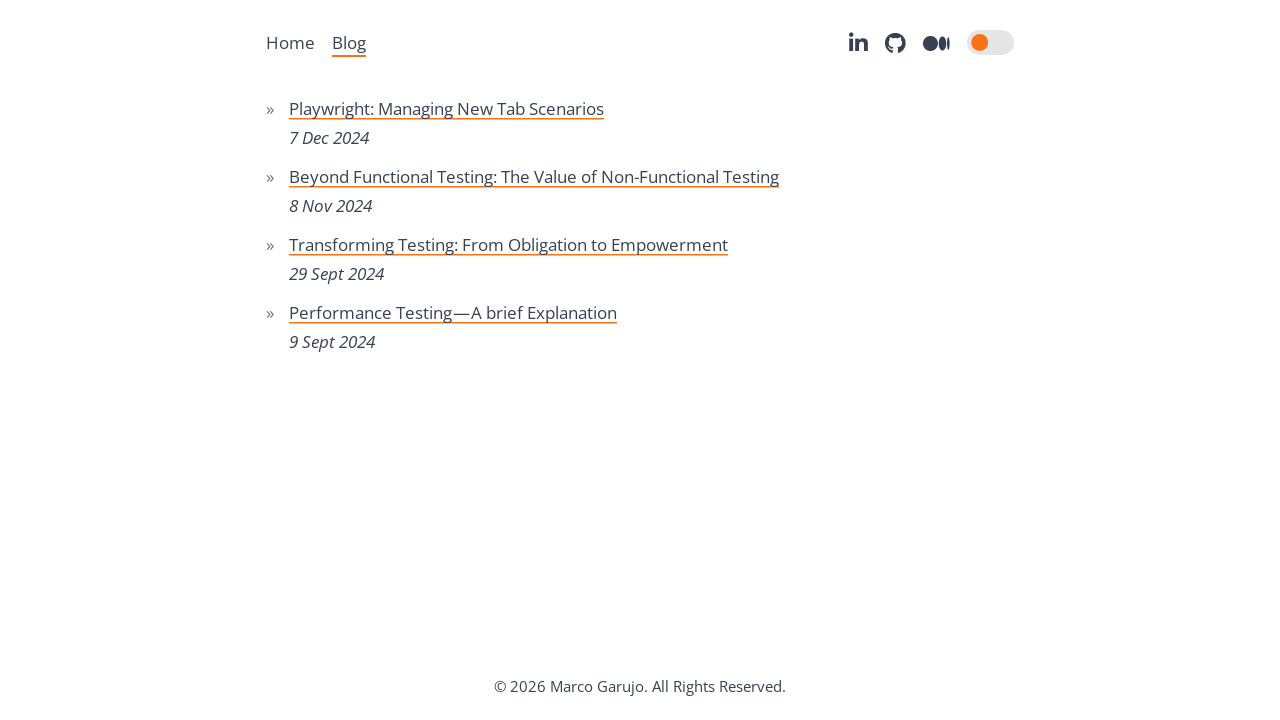

Clicked on the blog post 'Beyond Functional Testing: The Value of Non-Functional Testing' to access the full article at (534, 176) on internal:role=link[name="Beyond Functional Testing: The Value of Non-Functional 
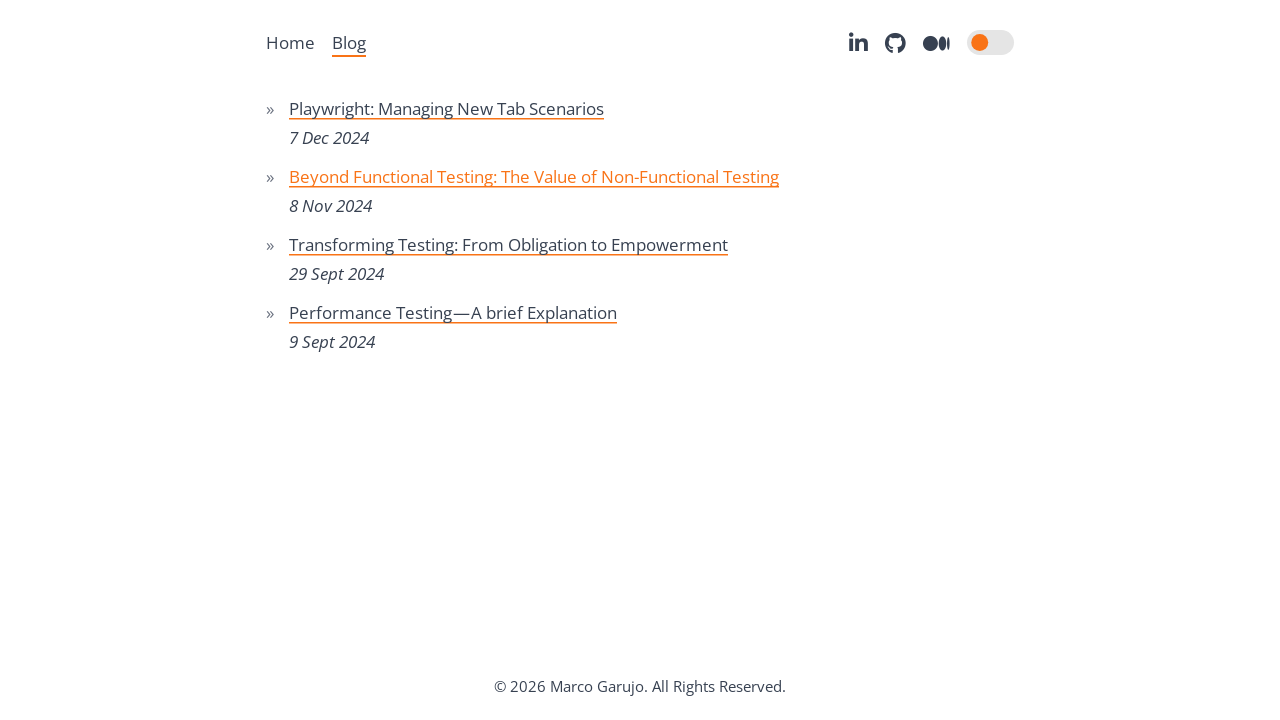

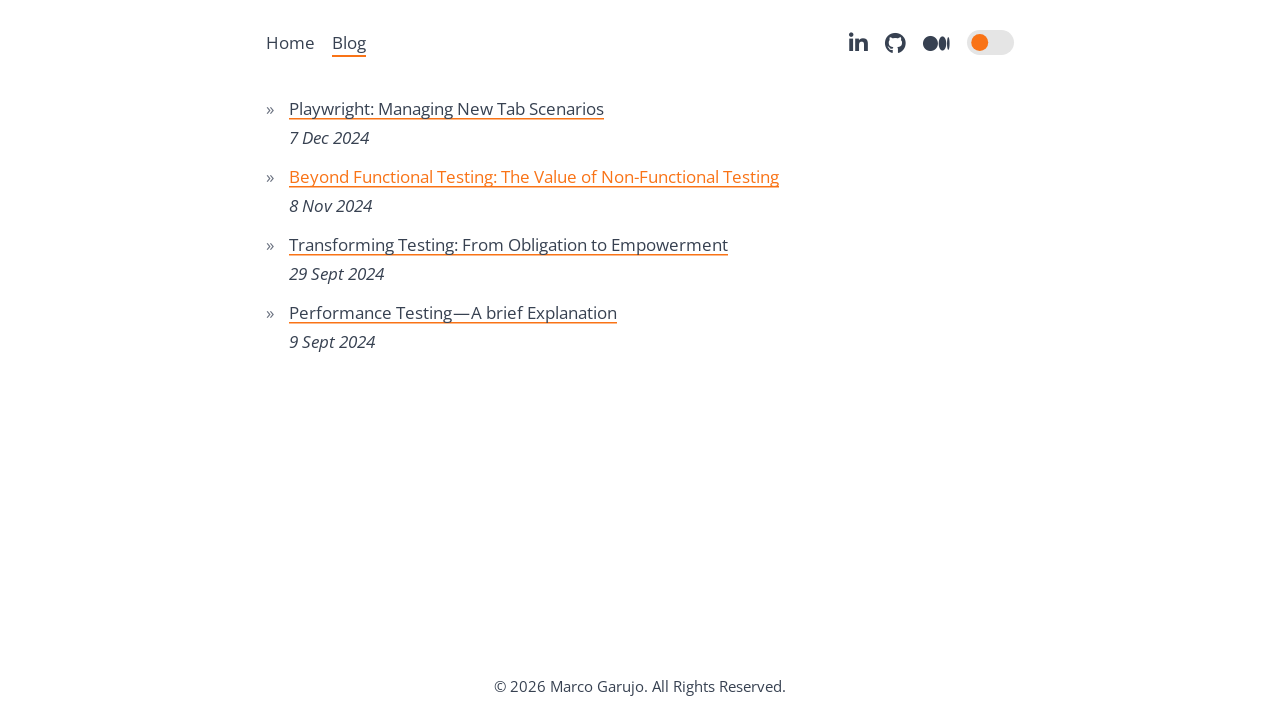